Tests marking all todo items as completed using the toggle-all checkbox

Starting URL: https://demo.playwright.dev/todomvc

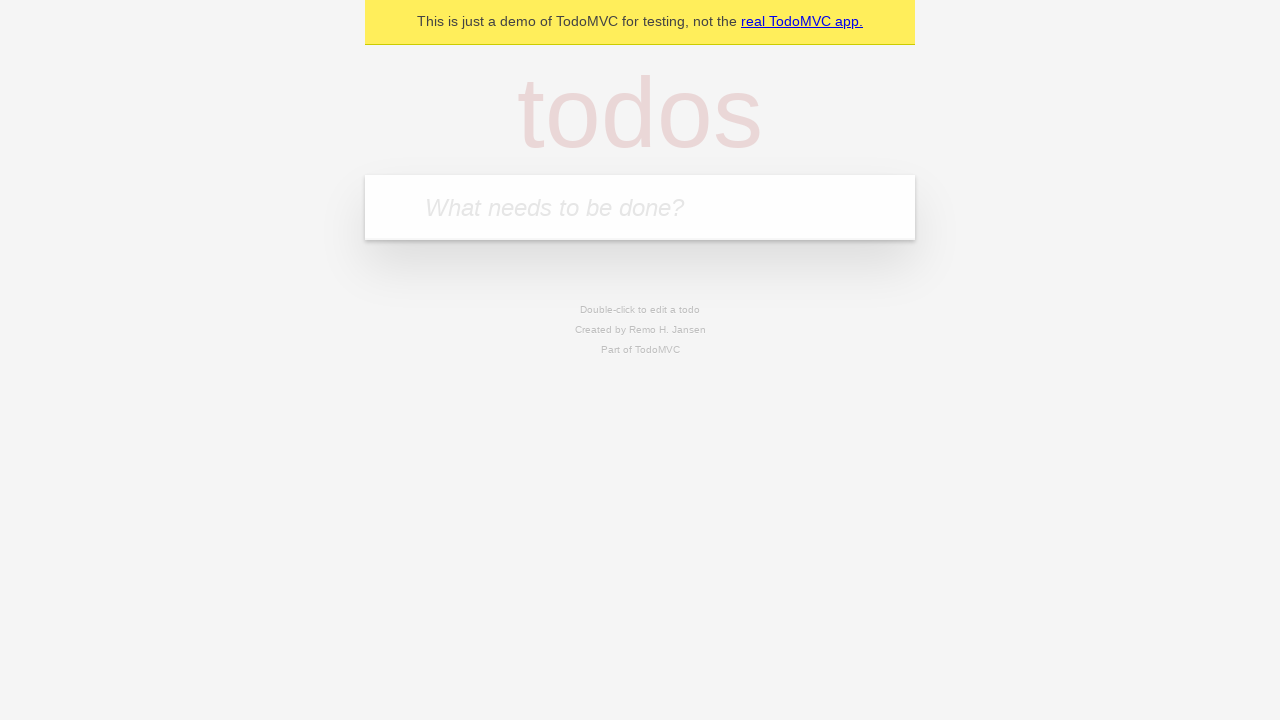

Filled new todo input with 'buy some cheese' on .new-todo
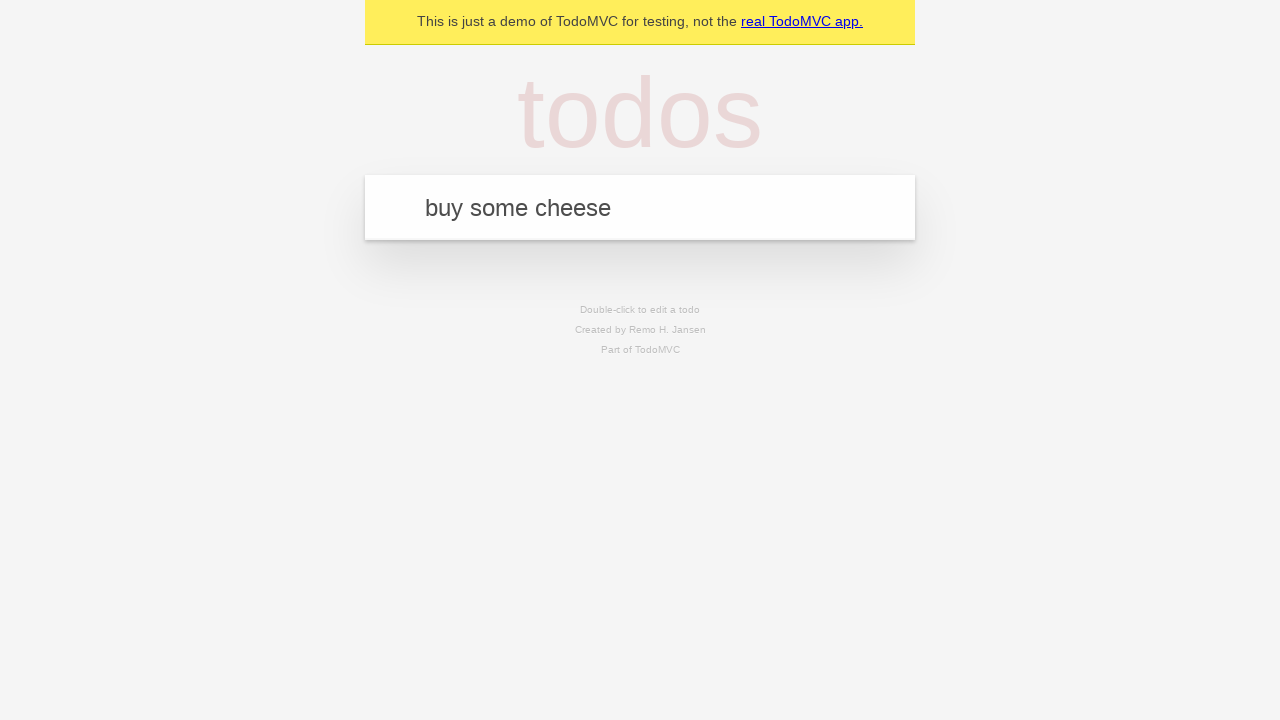

Pressed Enter to add first todo item on .new-todo
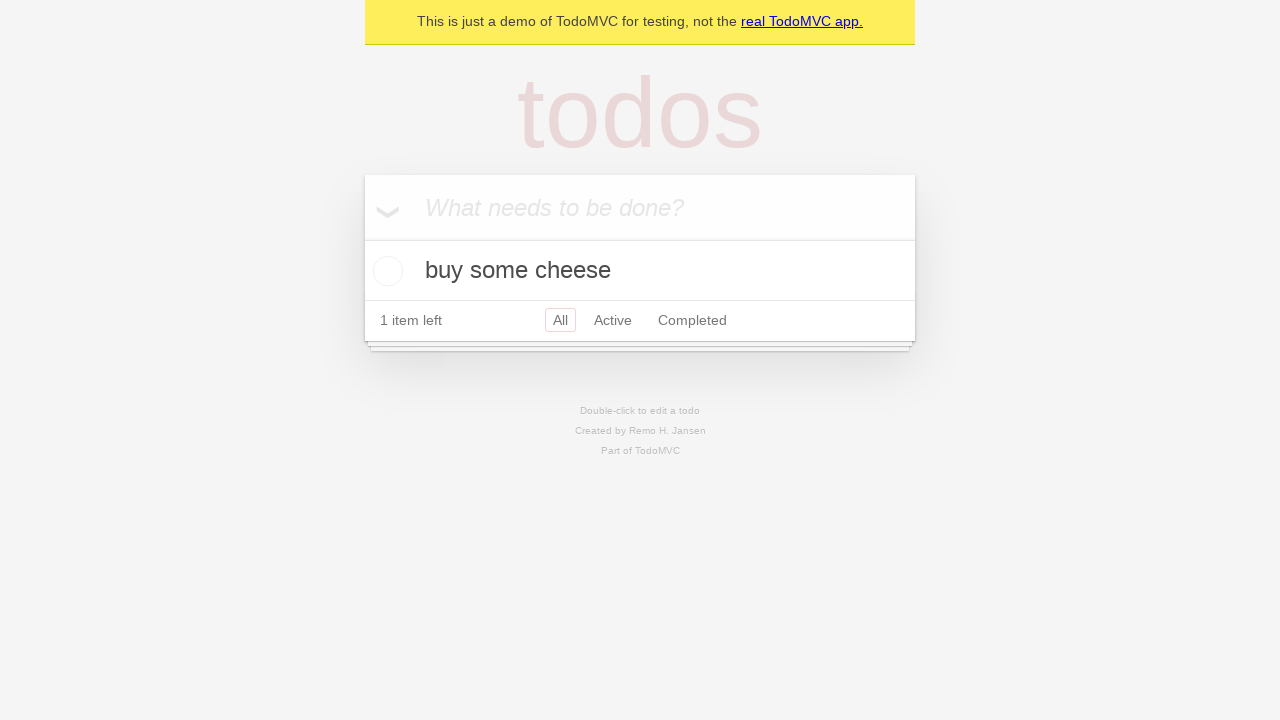

Filled new todo input with 'feed the cat' on .new-todo
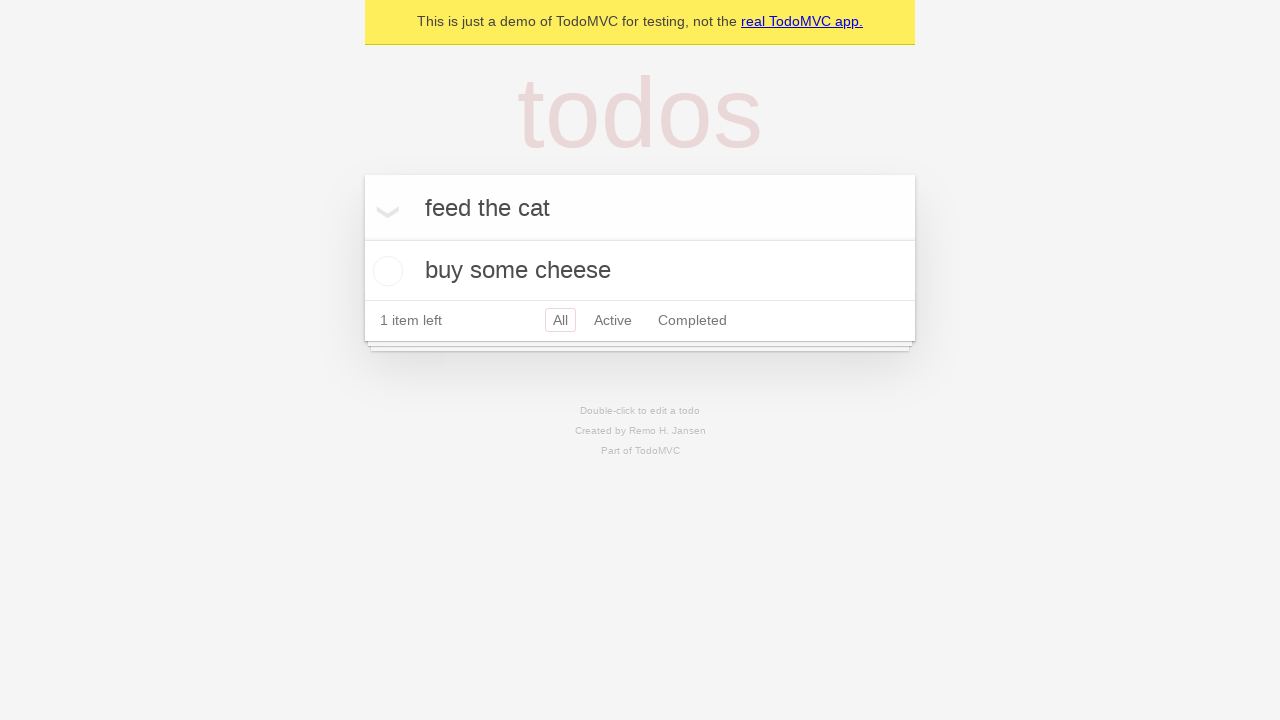

Pressed Enter to add second todo item on .new-todo
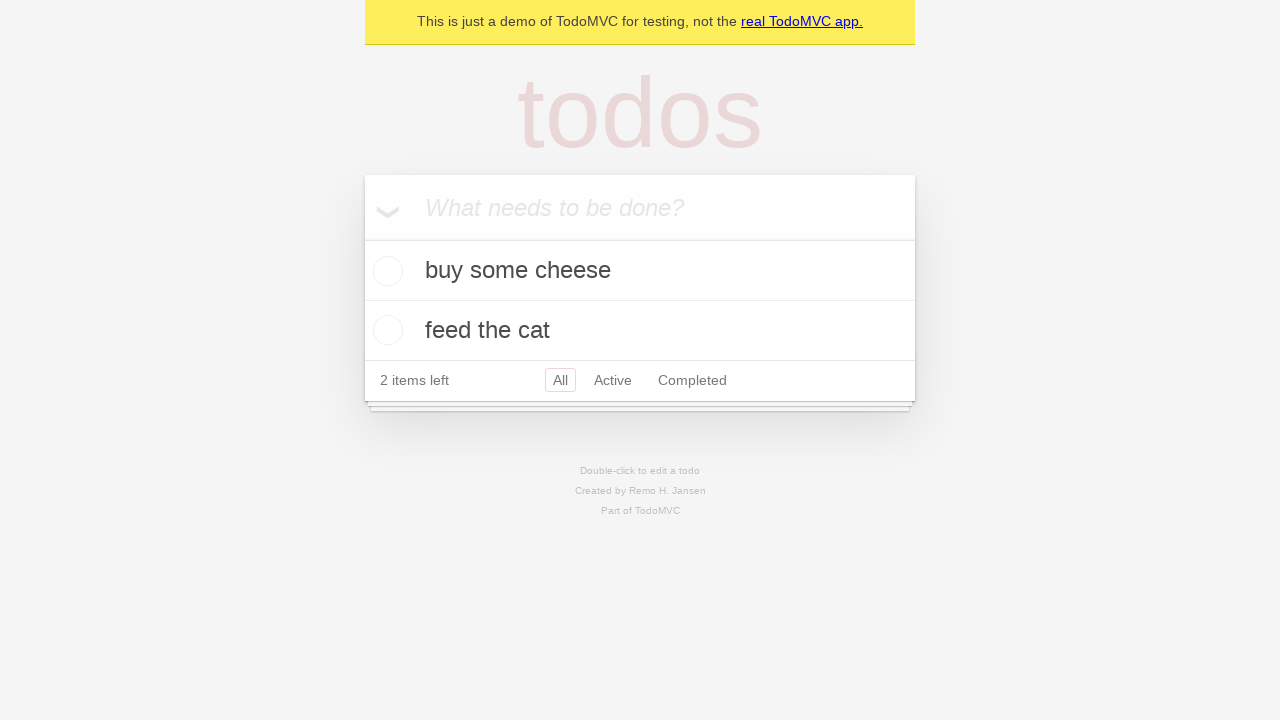

Filled new todo input with 'book a doctors appointment' on .new-todo
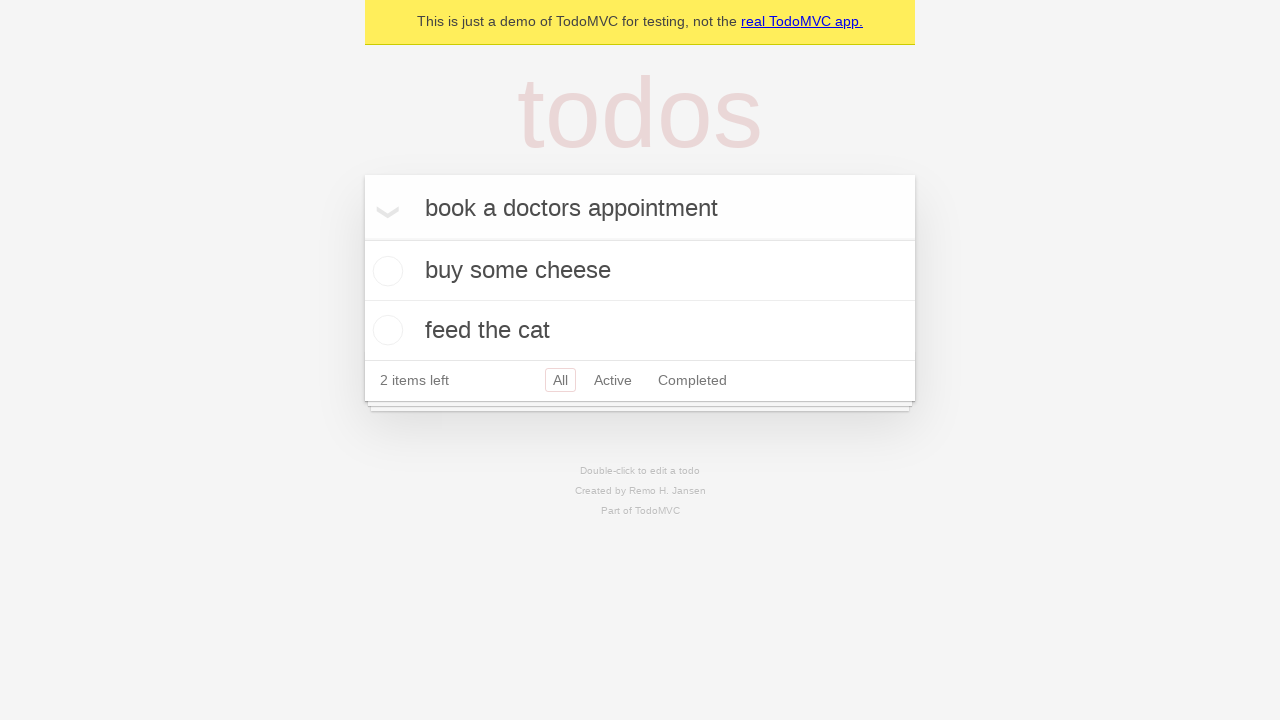

Pressed Enter to add third todo item on .new-todo
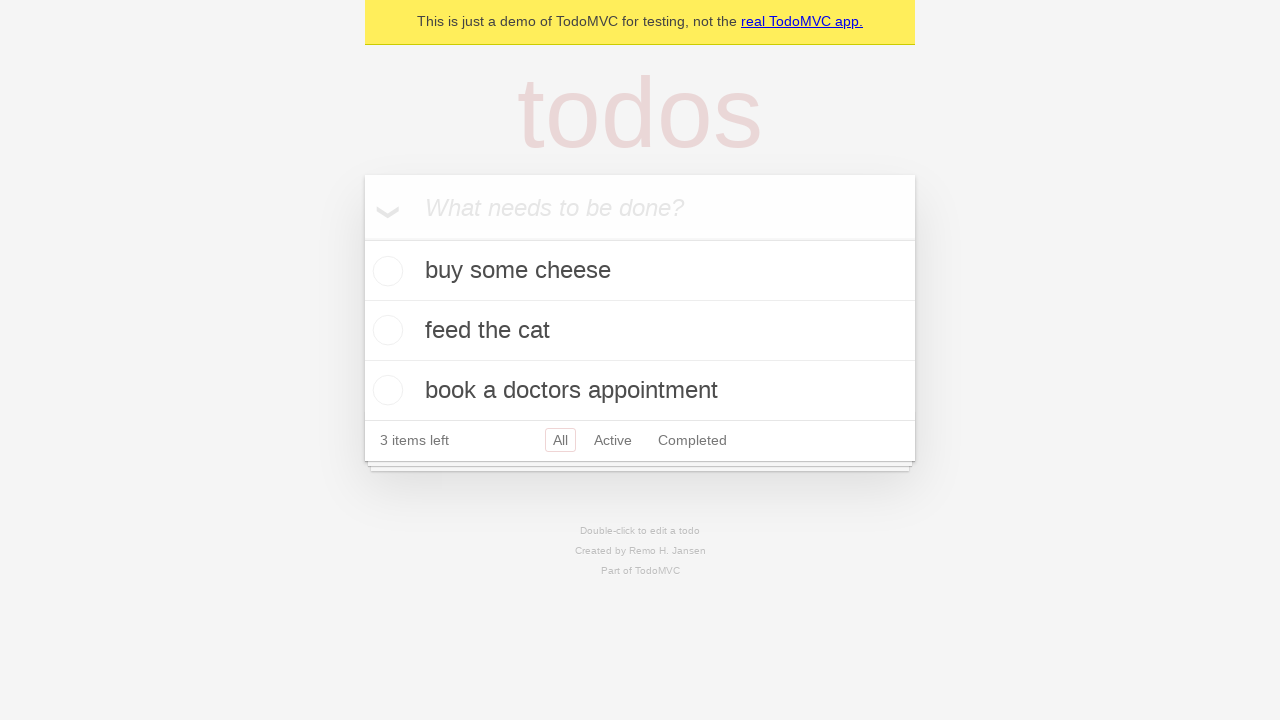

Clicked toggle-all checkbox to mark all items as completed at (362, 238) on .toggle-all
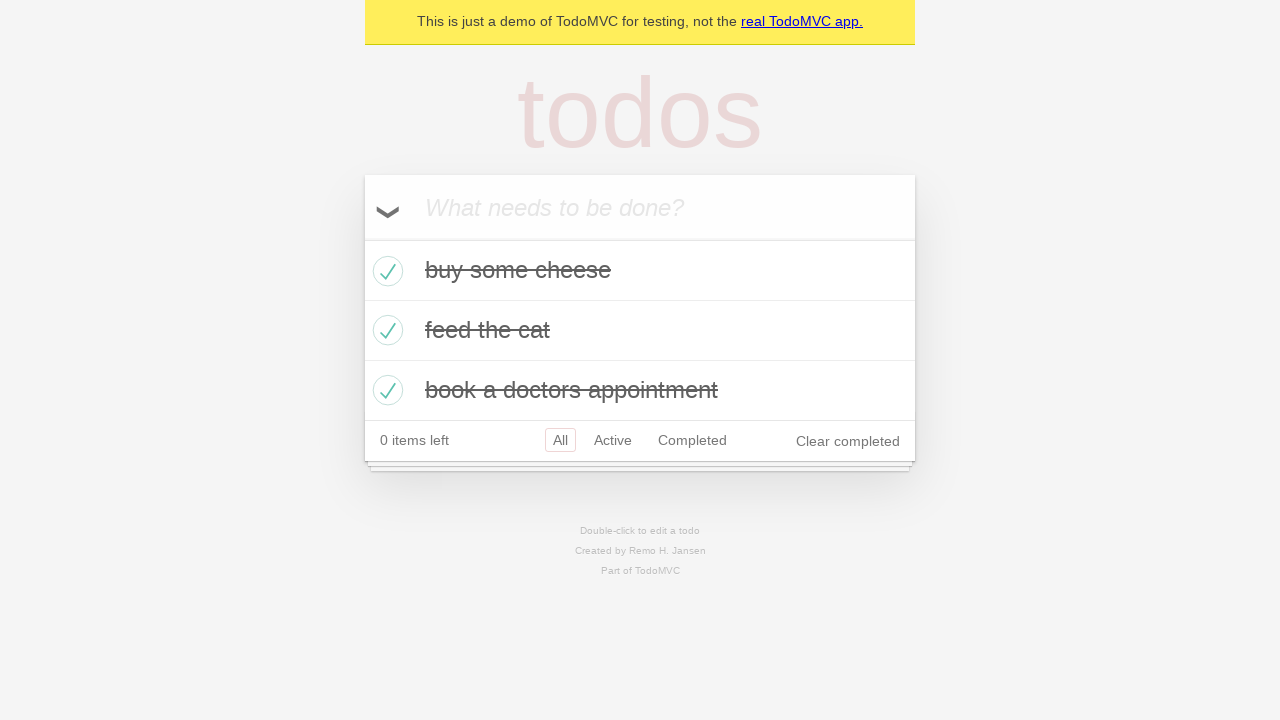

Verified all items have completed class - third item is marked as completed
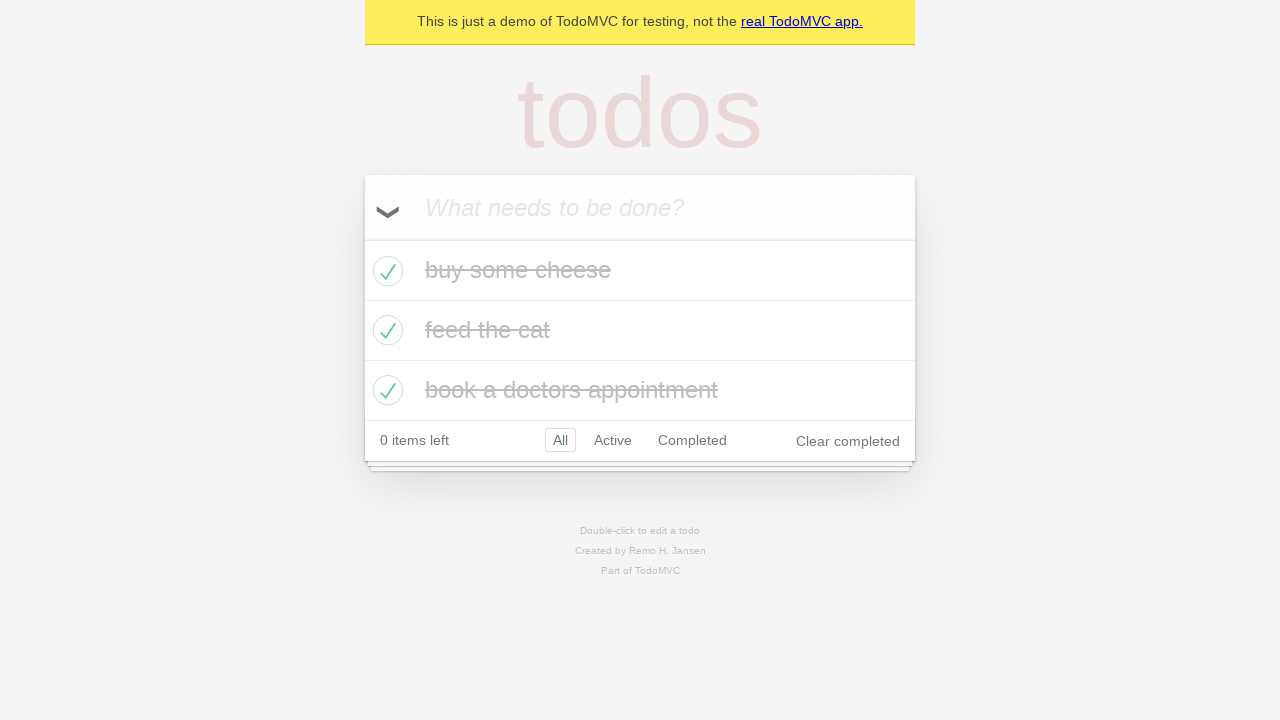

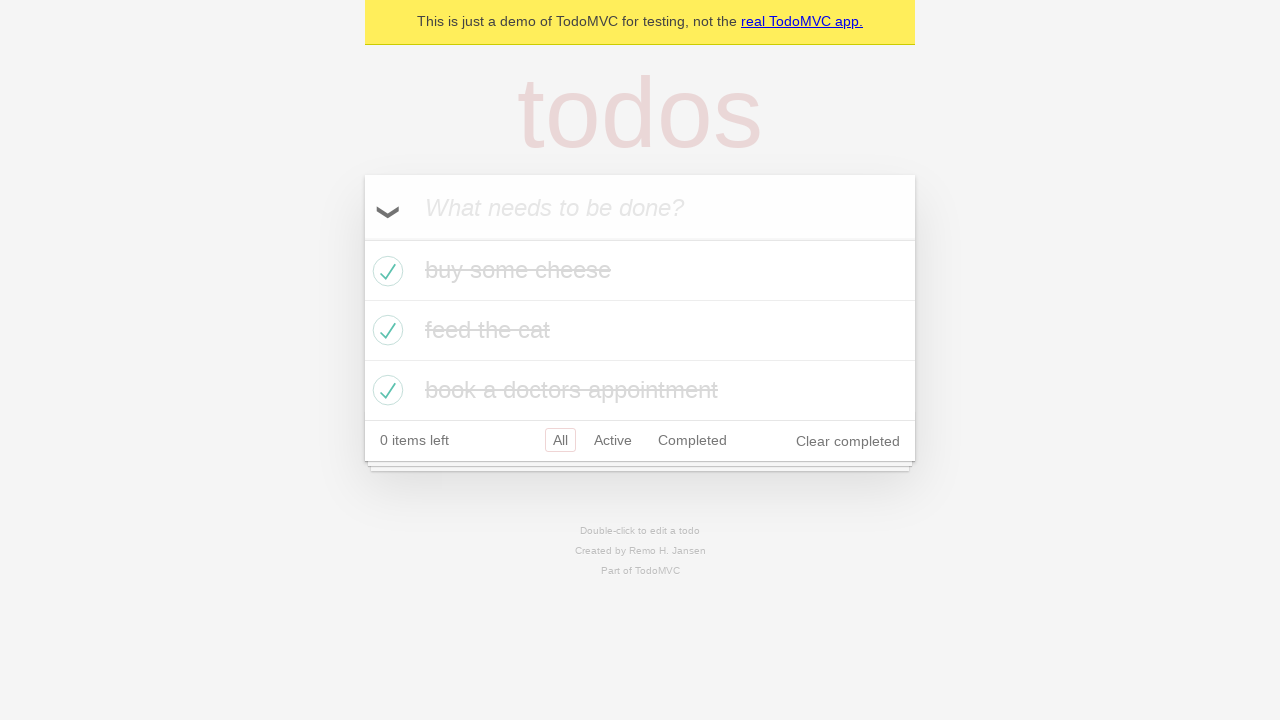